Navigates to a registration form and fills in the last name field

Starting URL: http://demo.automationtesting.in/Register.html

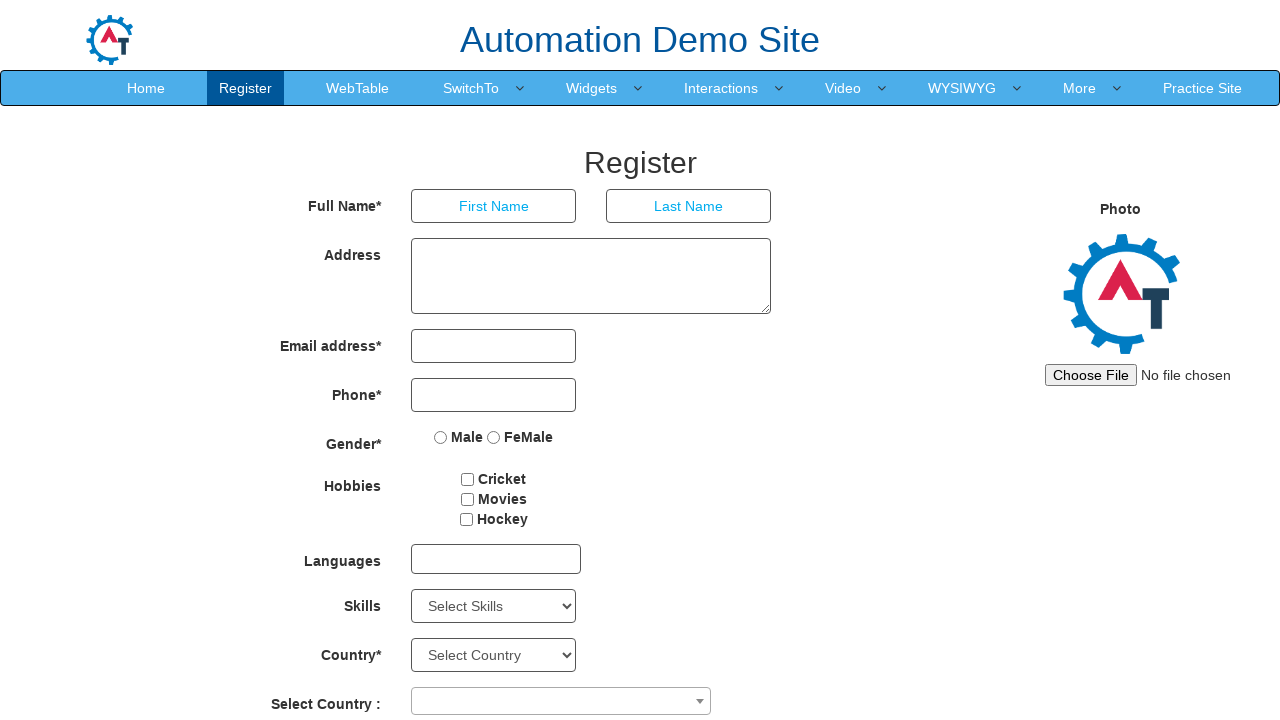

Navigated to registration form at http://demo.automationtesting.in/Register.html
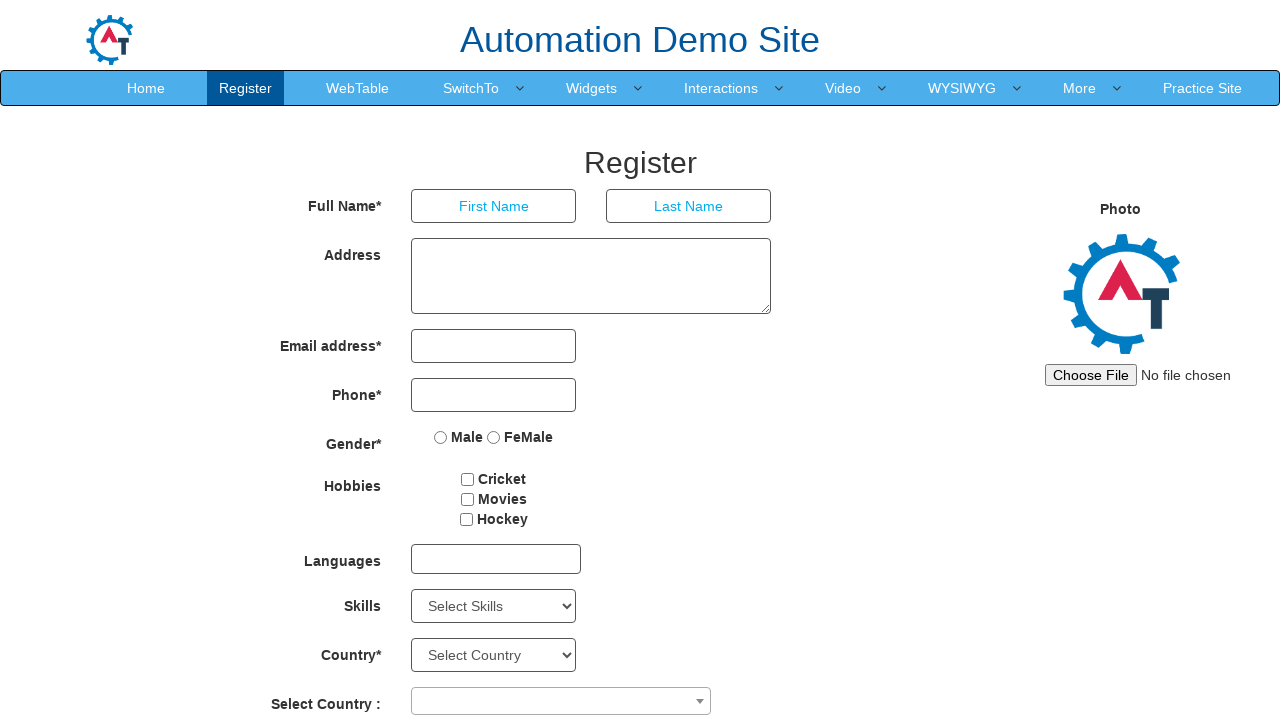

Filled in Last Name field with 'Krishnaa' on //input[@placeholder='Last Name']
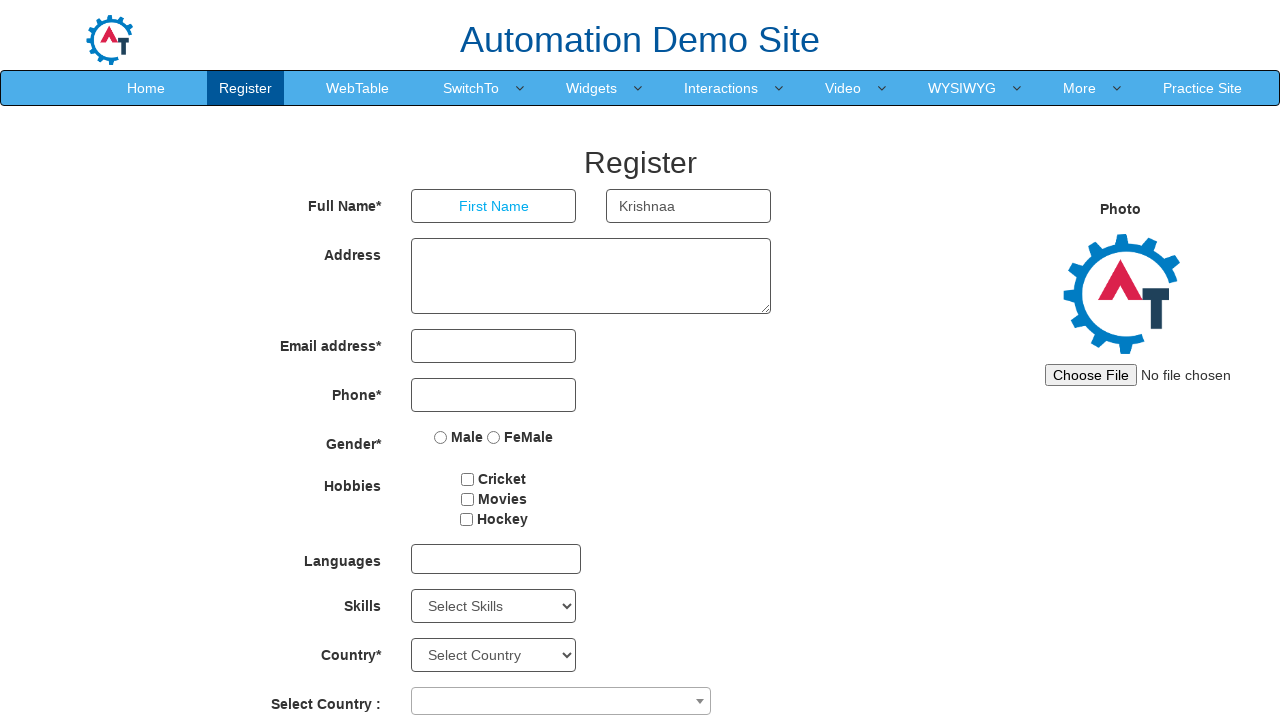

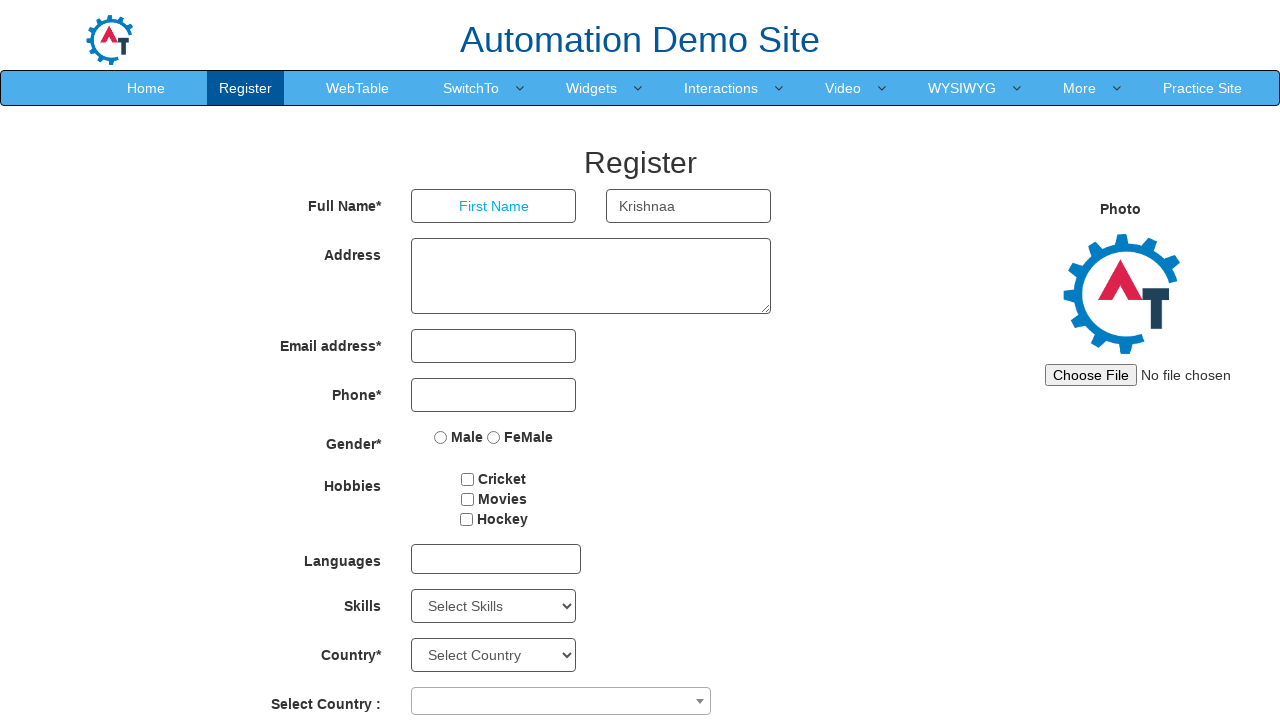